Tests JavaScript prompt alert handling by entering text in the prompt and dismissing it

Starting URL: https://the-internet.herokuapp.com/

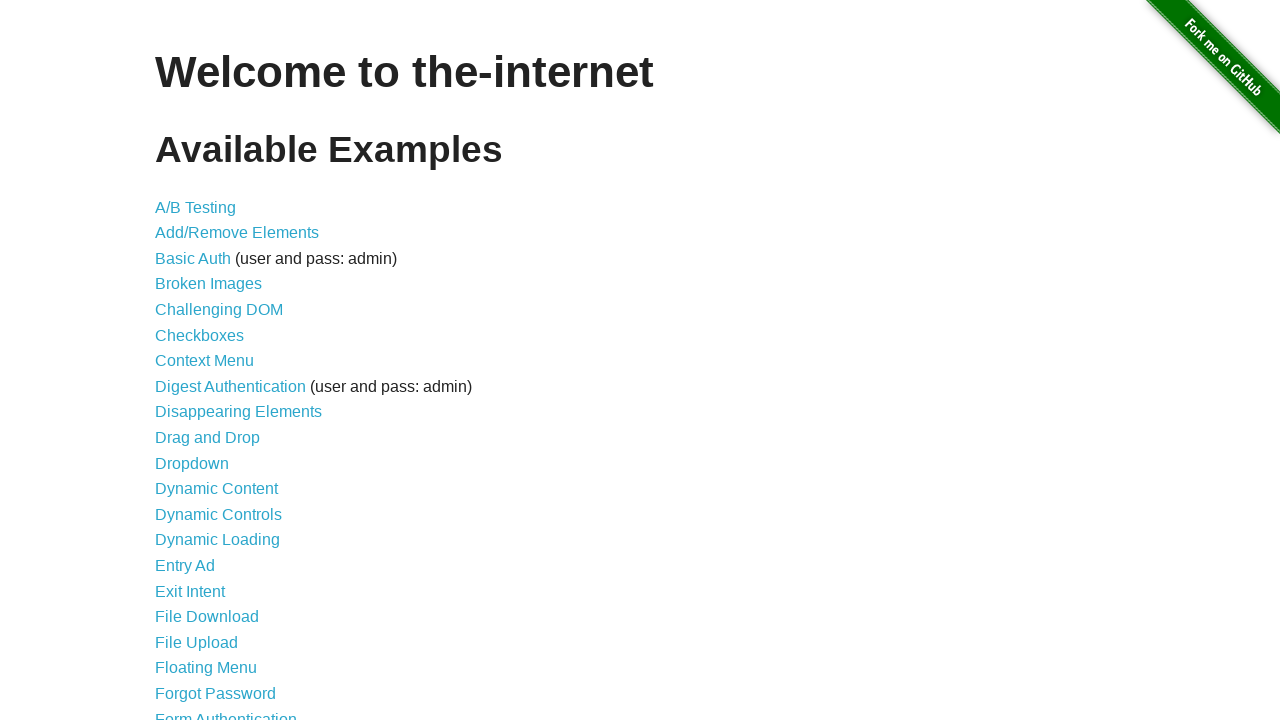

Clicked on JavaScript Alerts link at (214, 361) on a[href='/javascript_alerts']
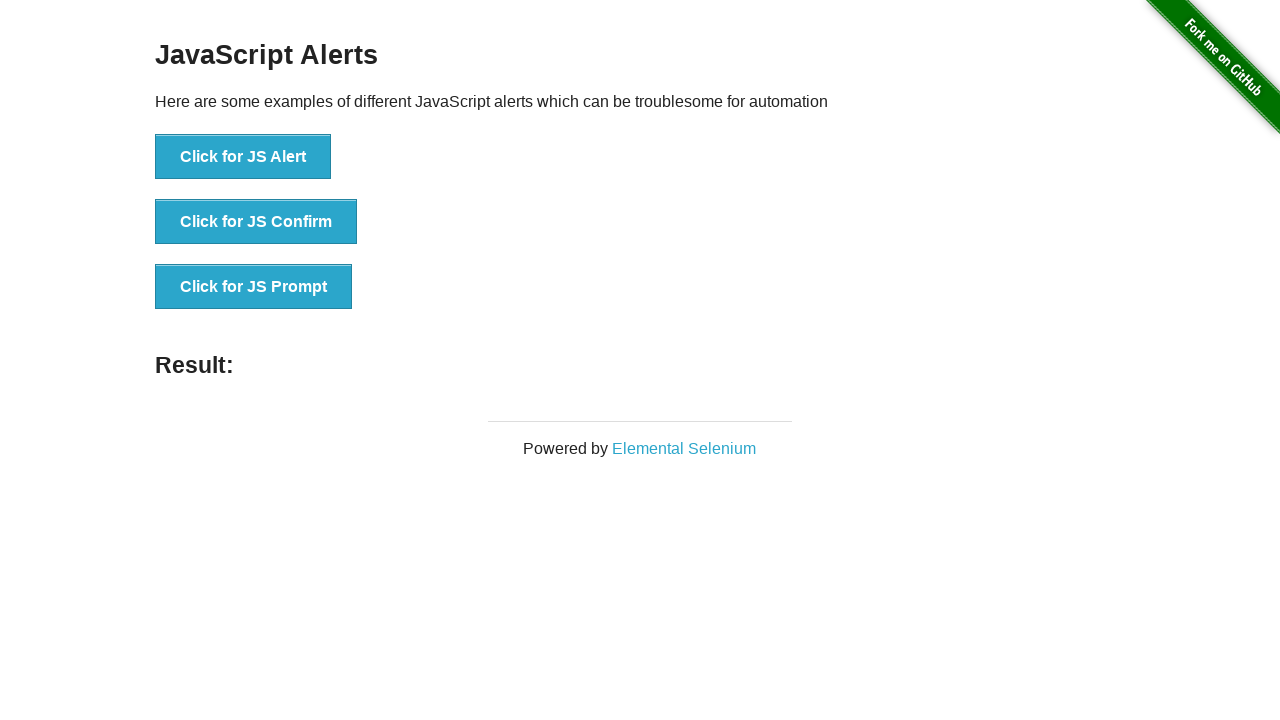

JavaScript Alerts page loaded and JS Prompt button is visible
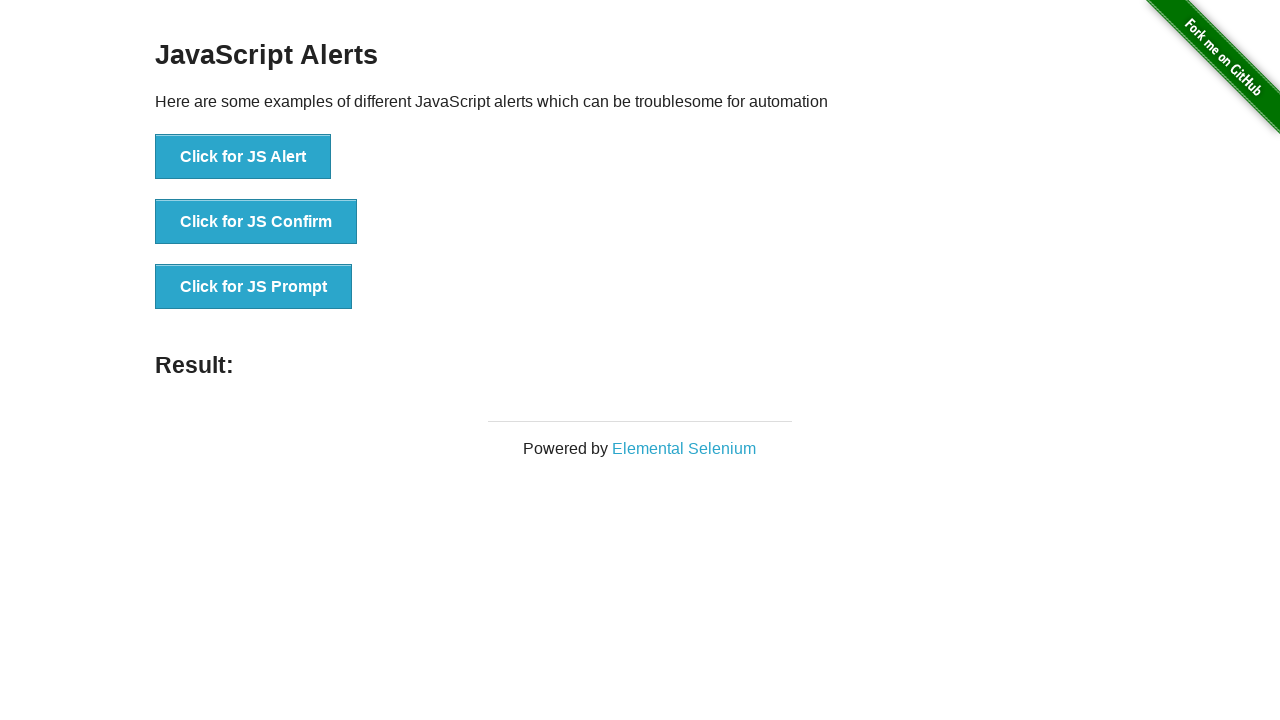

Set up dialog handler to dismiss prompts
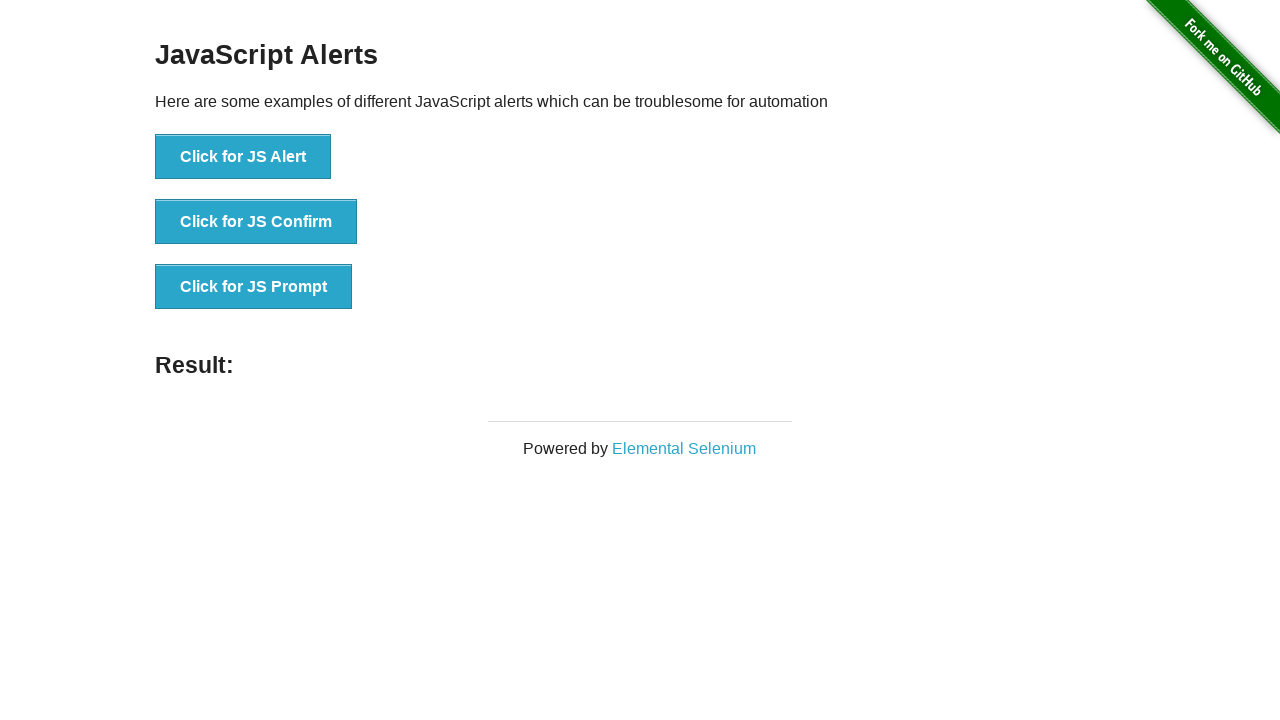

Clicked JS Prompt button to trigger prompt dialog at (254, 287) on button[onclick='jsPrompt()']
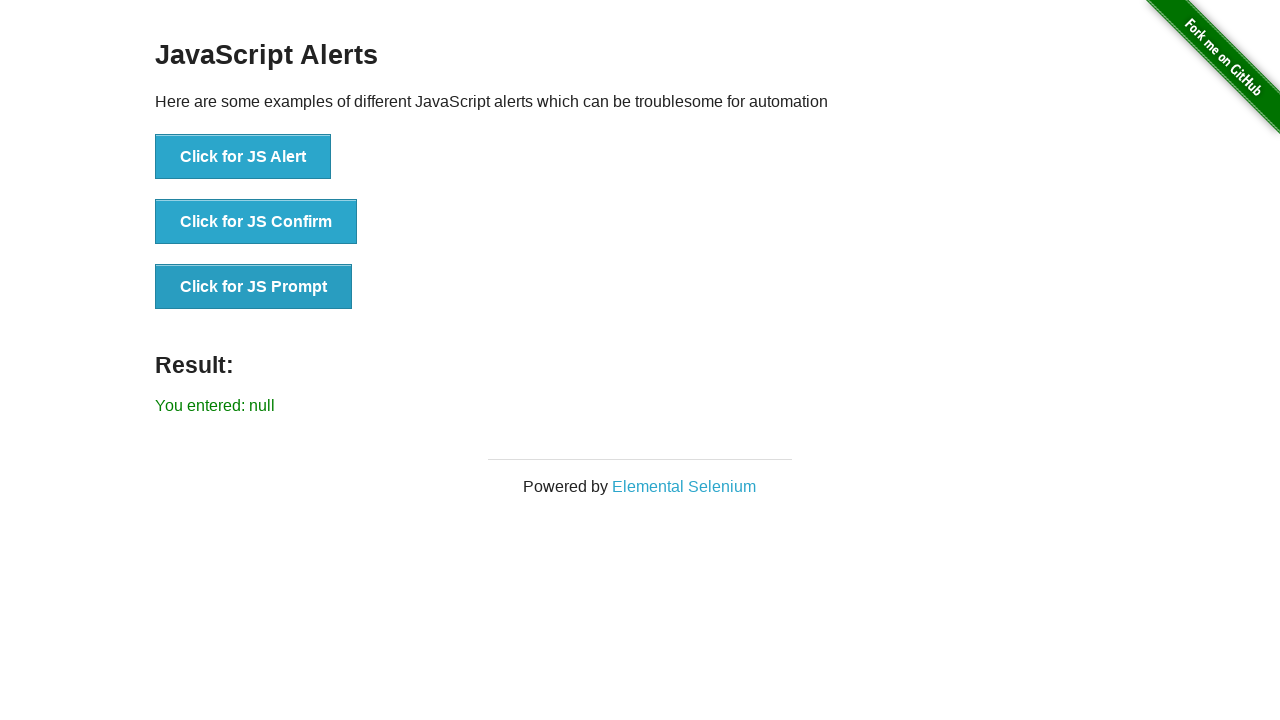

Prompt dialog was dismissed and result text updated
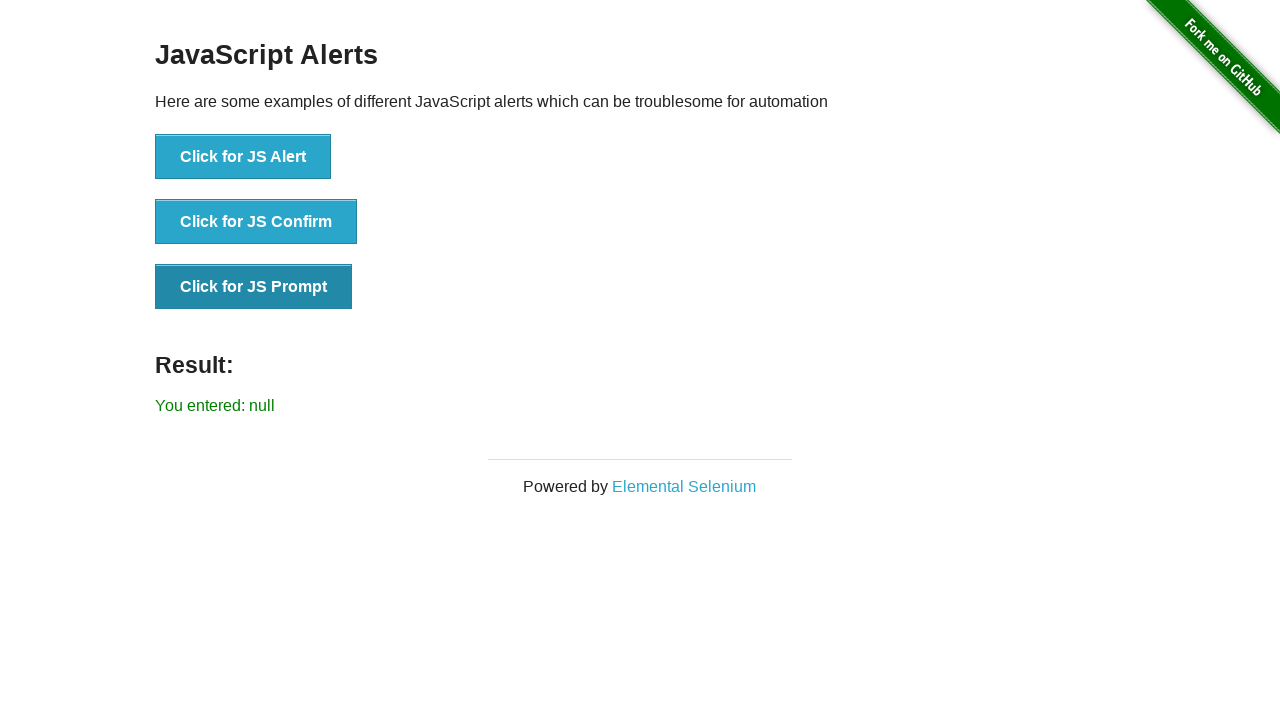

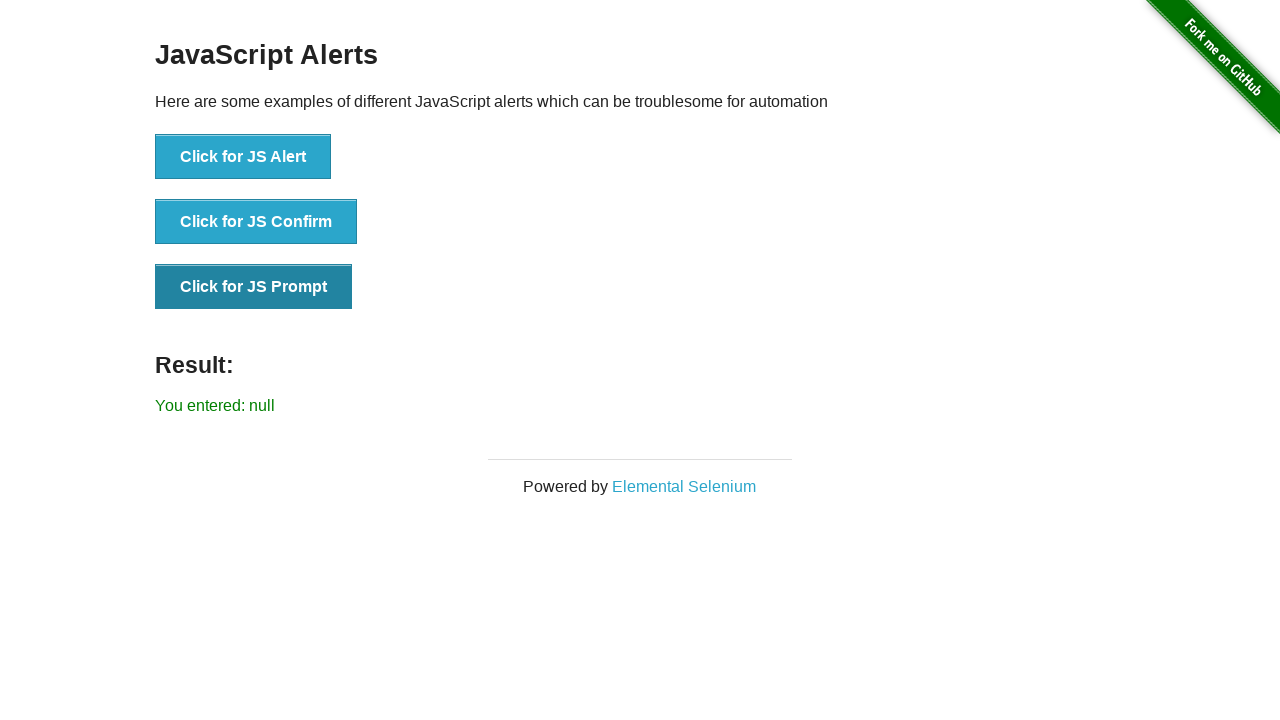